Tests file upload functionality by selecting a file and uploading it to verify successful upload

Starting URL: https://the-internet.herokuapp.com/upload

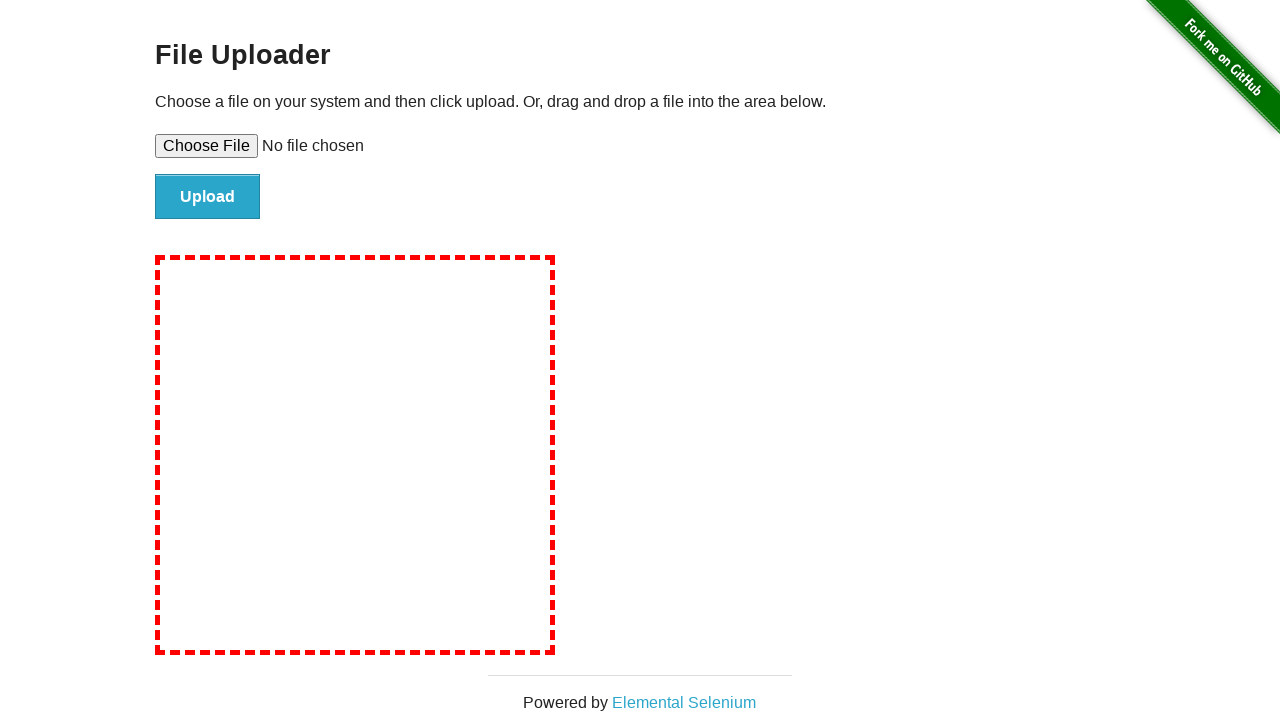

Selected temporary test file for upload
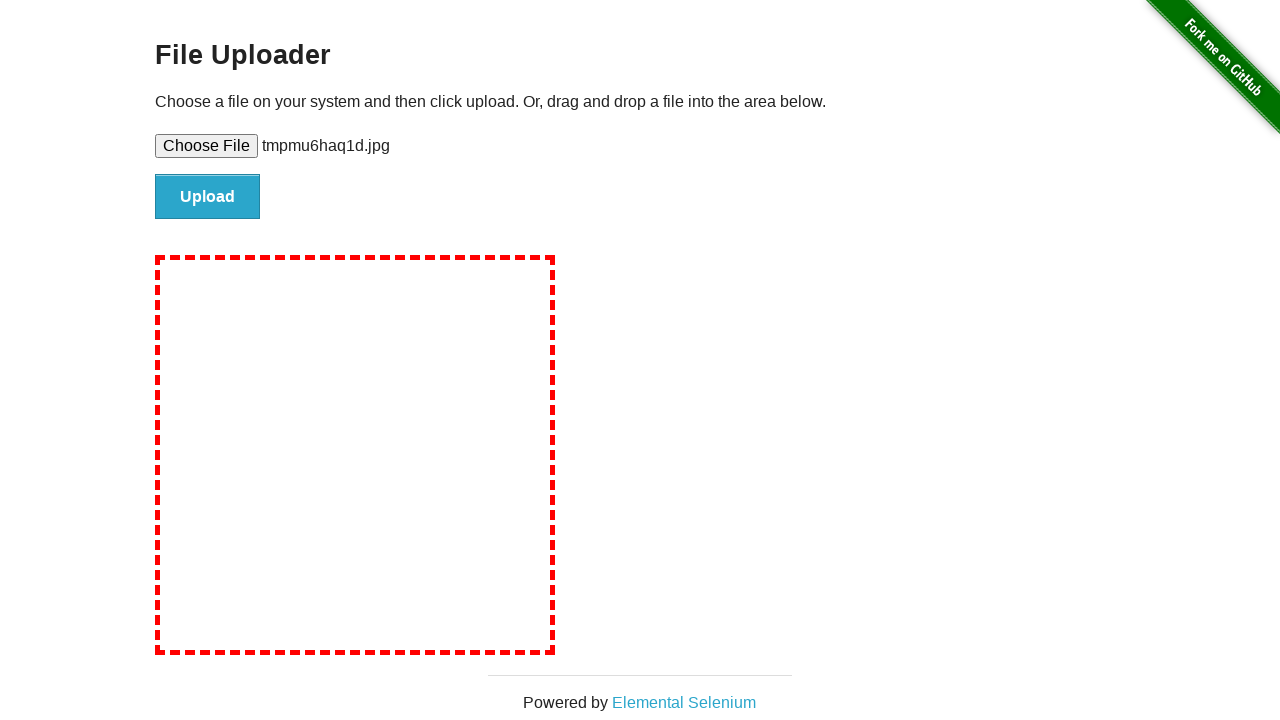

Clicked the upload button to submit file at (208, 197) on #file-submit
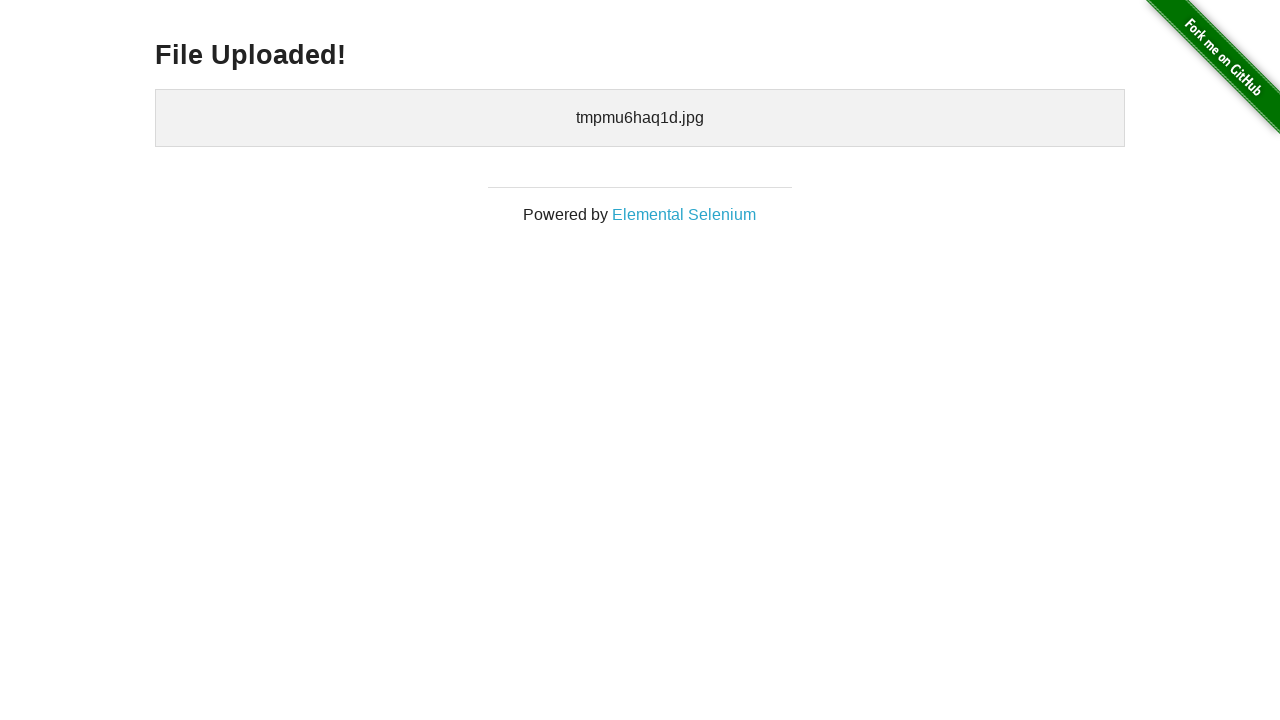

Upload confirmation appeared - file successfully uploaded
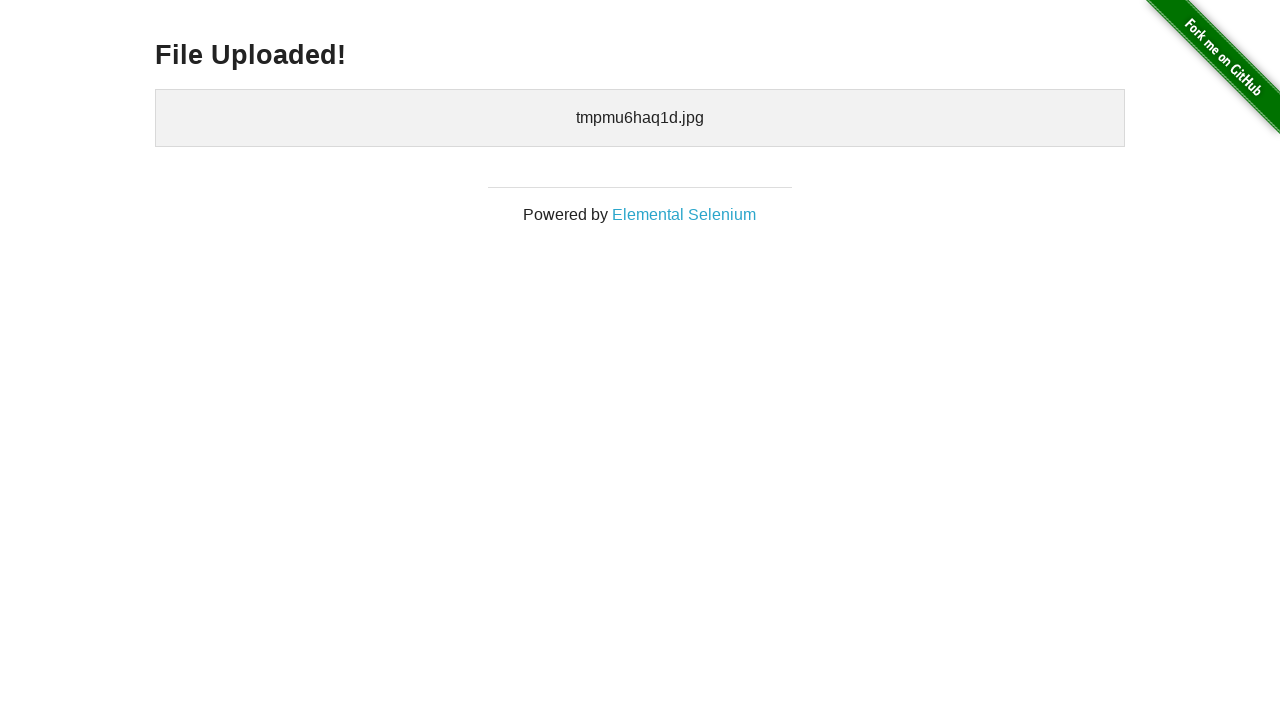

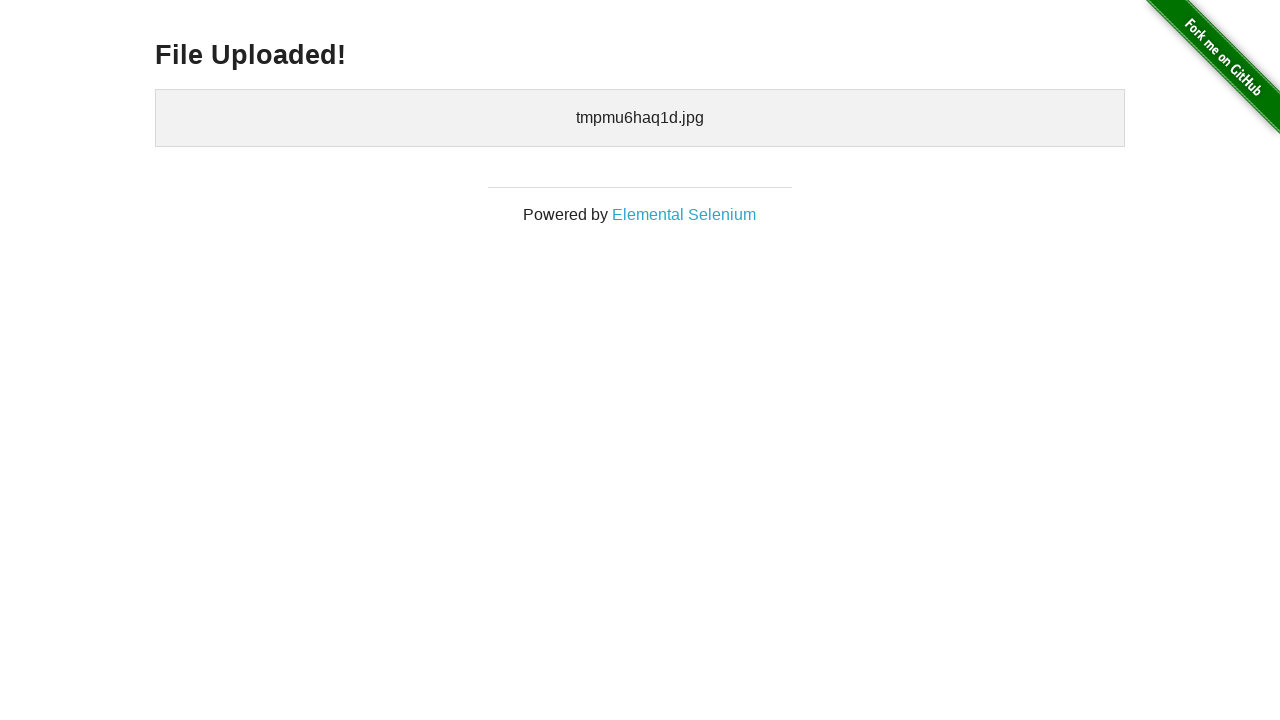